Tests dynamic scrollbar handling by navigating to a page with scrollbars and scrolling a hidden button into view to ensure it becomes visible.

Starting URL: http://uitestingplayground.com/scrollbars

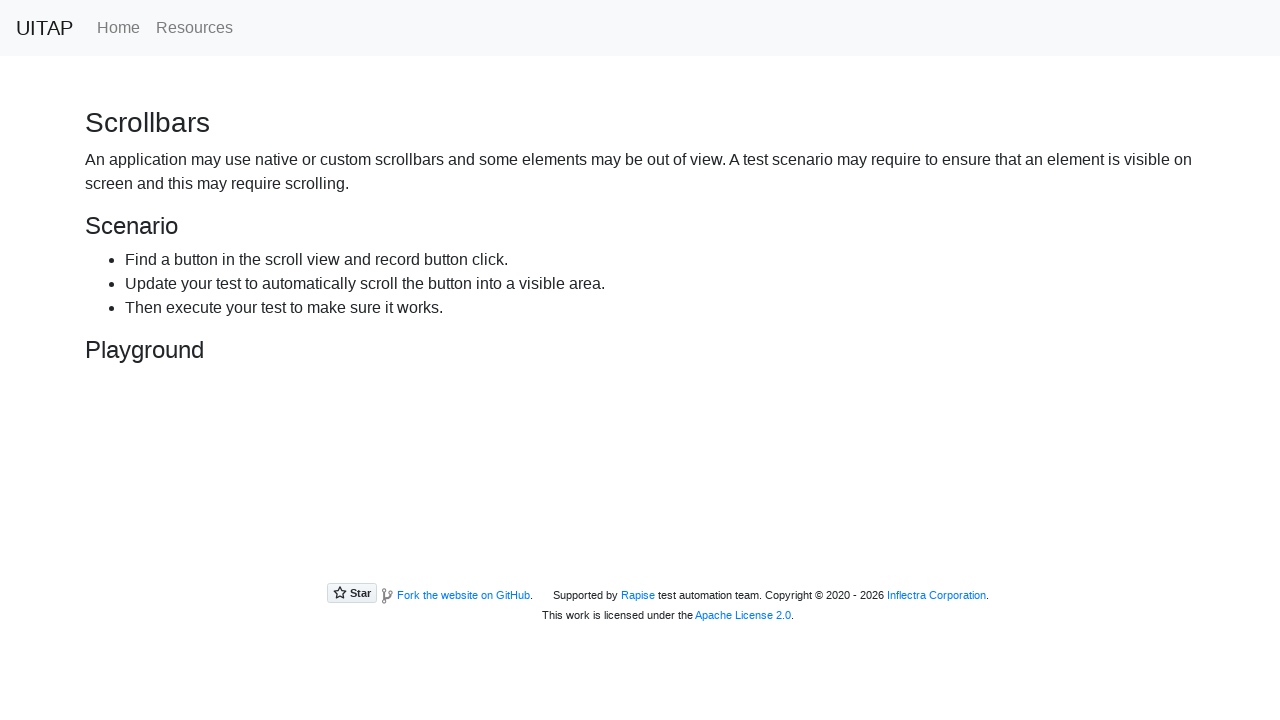

Located the 'Hiding Button' element
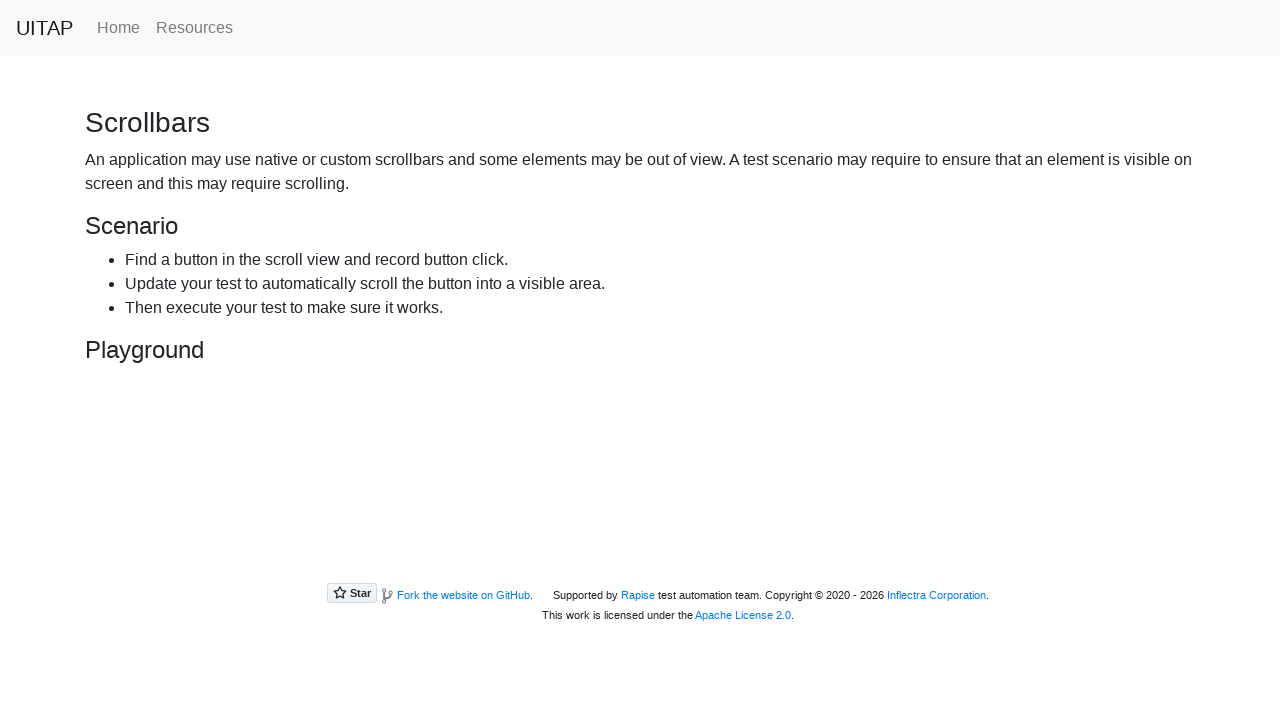

Scrolled the hidden button into view
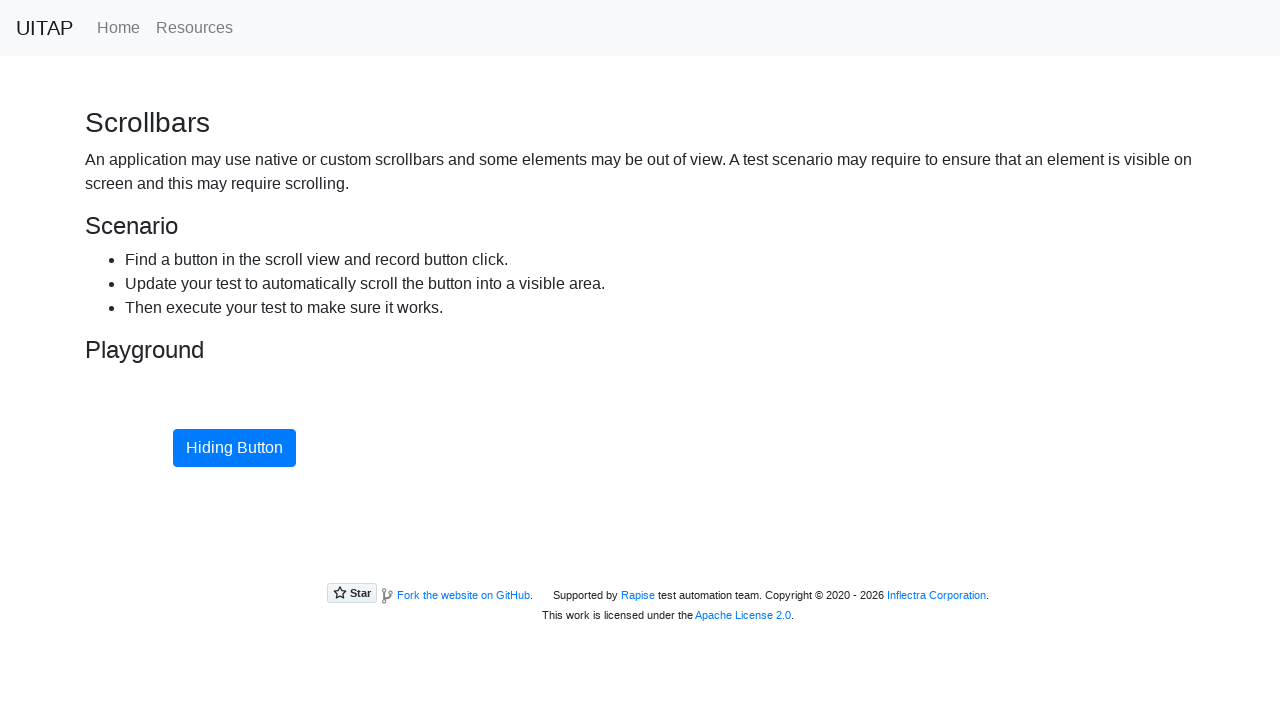

Confirmed the button is now visible
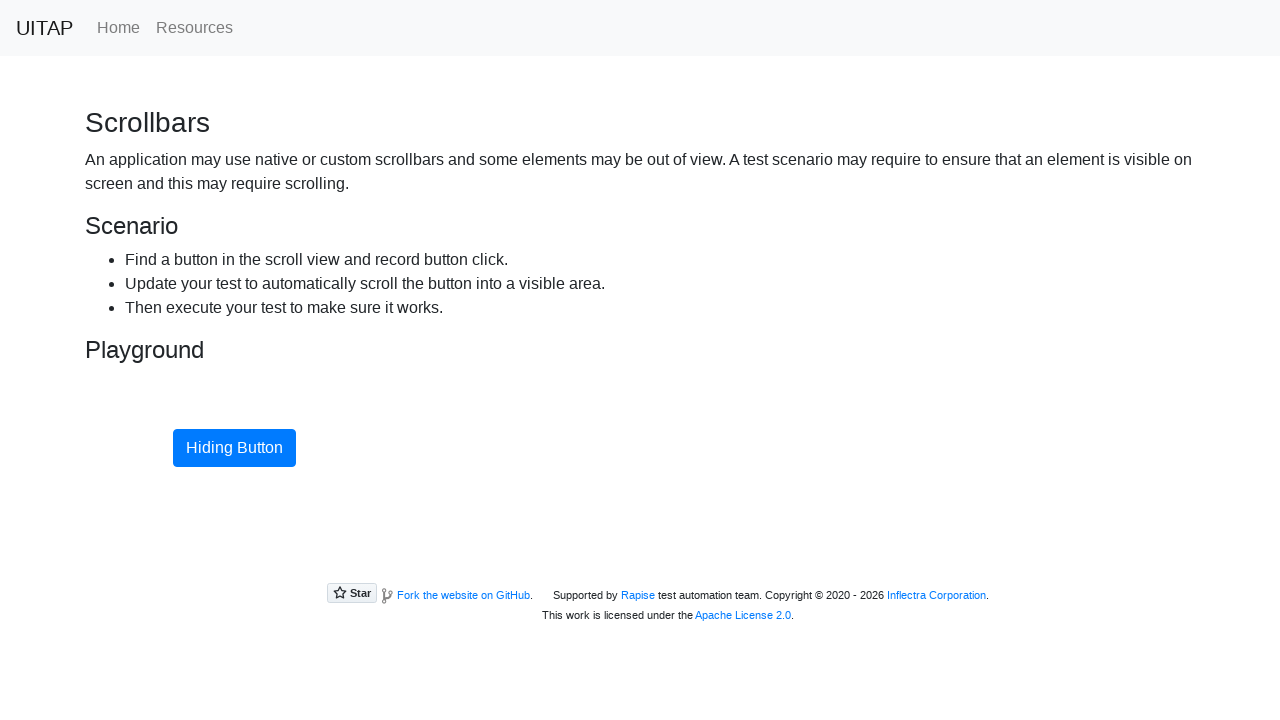

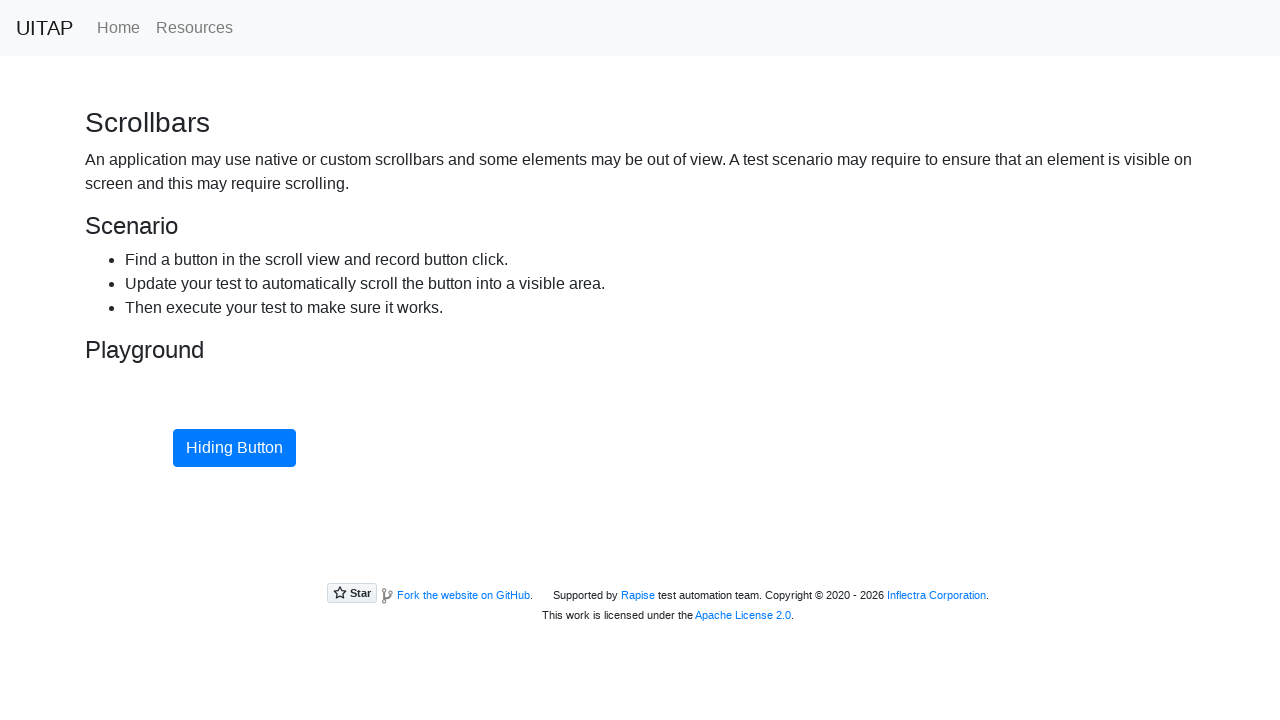